Solves a mathematical problem by extracting a value from the page, calculating a formula, filling the answer, selecting checkboxes and radio buttons, then submitting the form

Starting URL: http://suninjuly.github.io/math.html

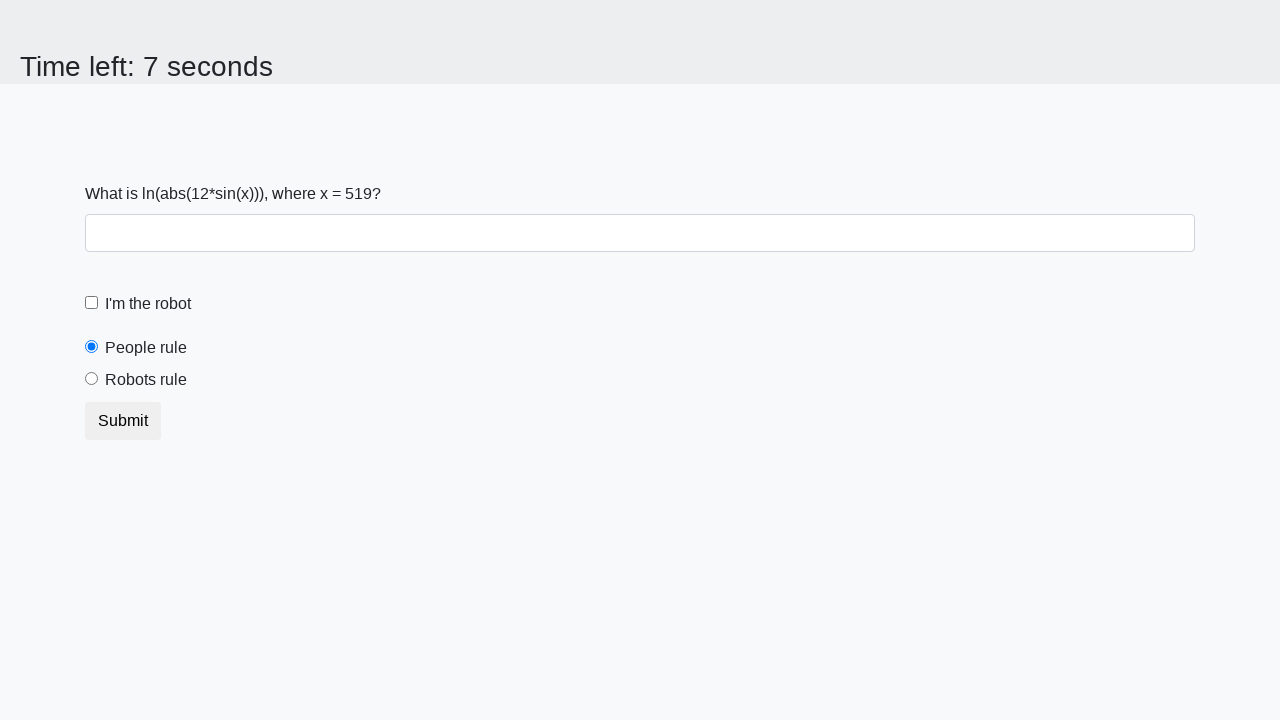

Extracted X value from page element
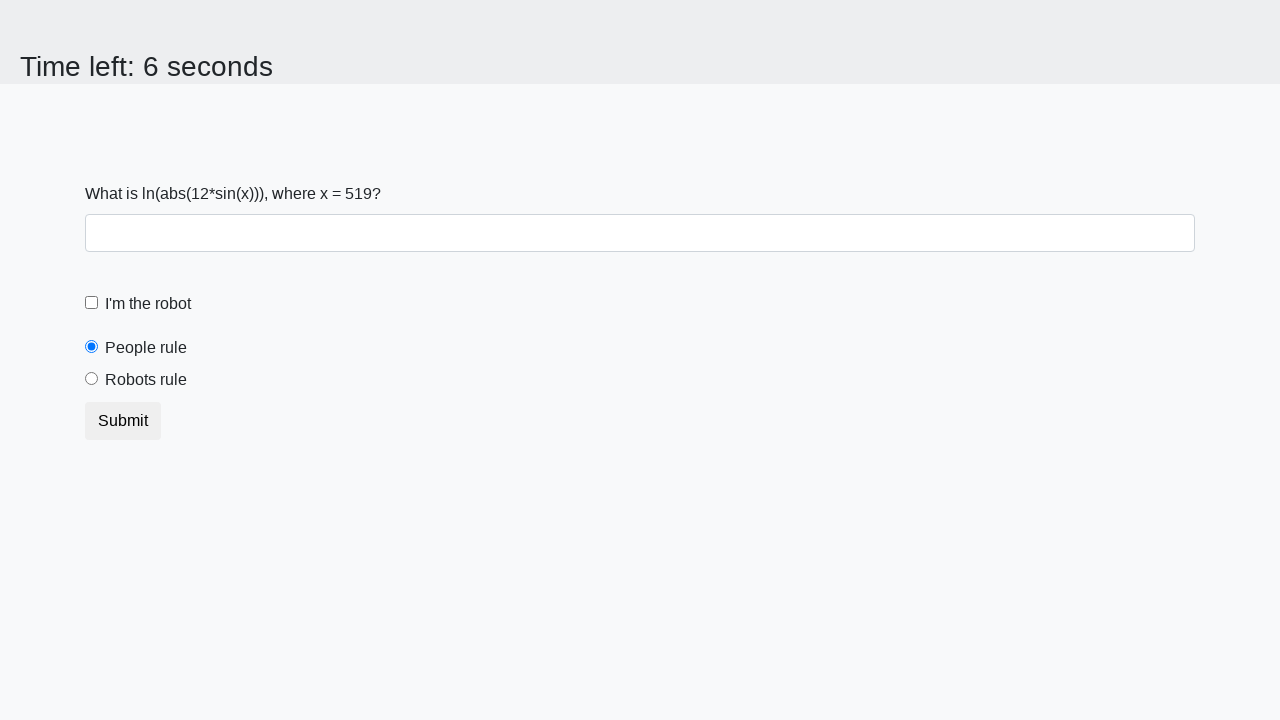

Calculated Y value using formula: 1.9656405166725657
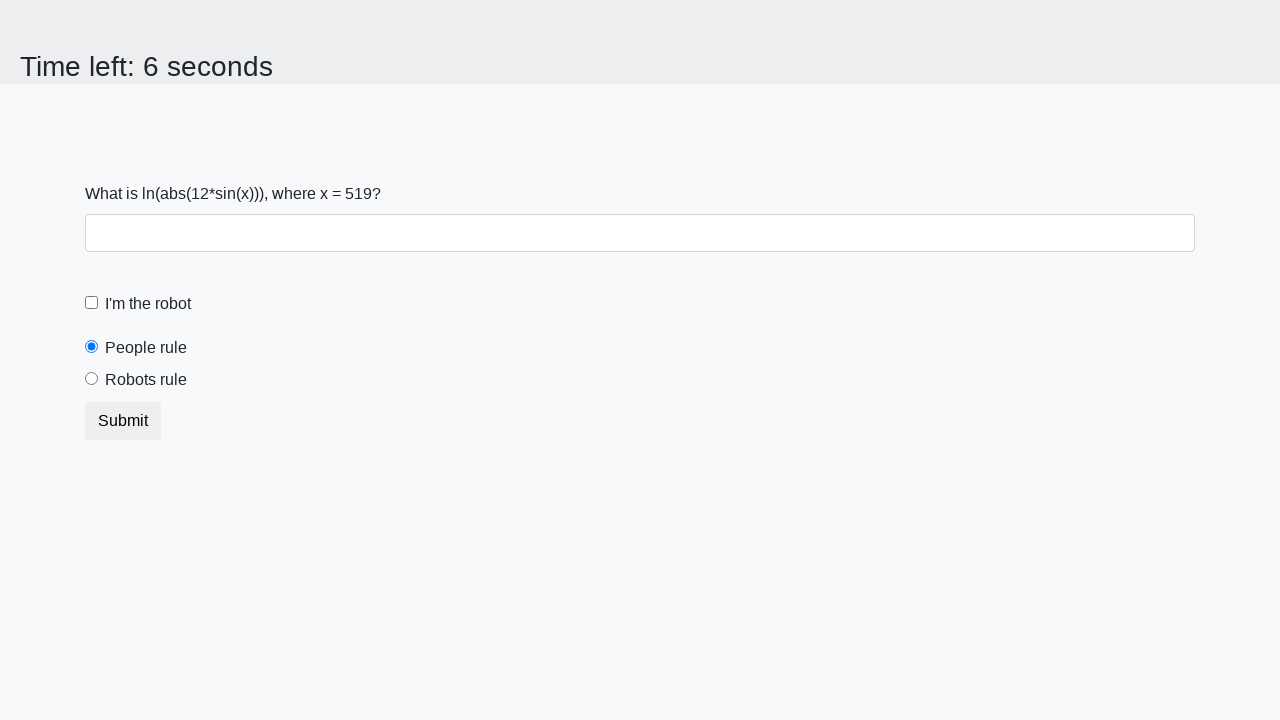

Filled answer field with calculated value: 1.9656405166725657 on #answer
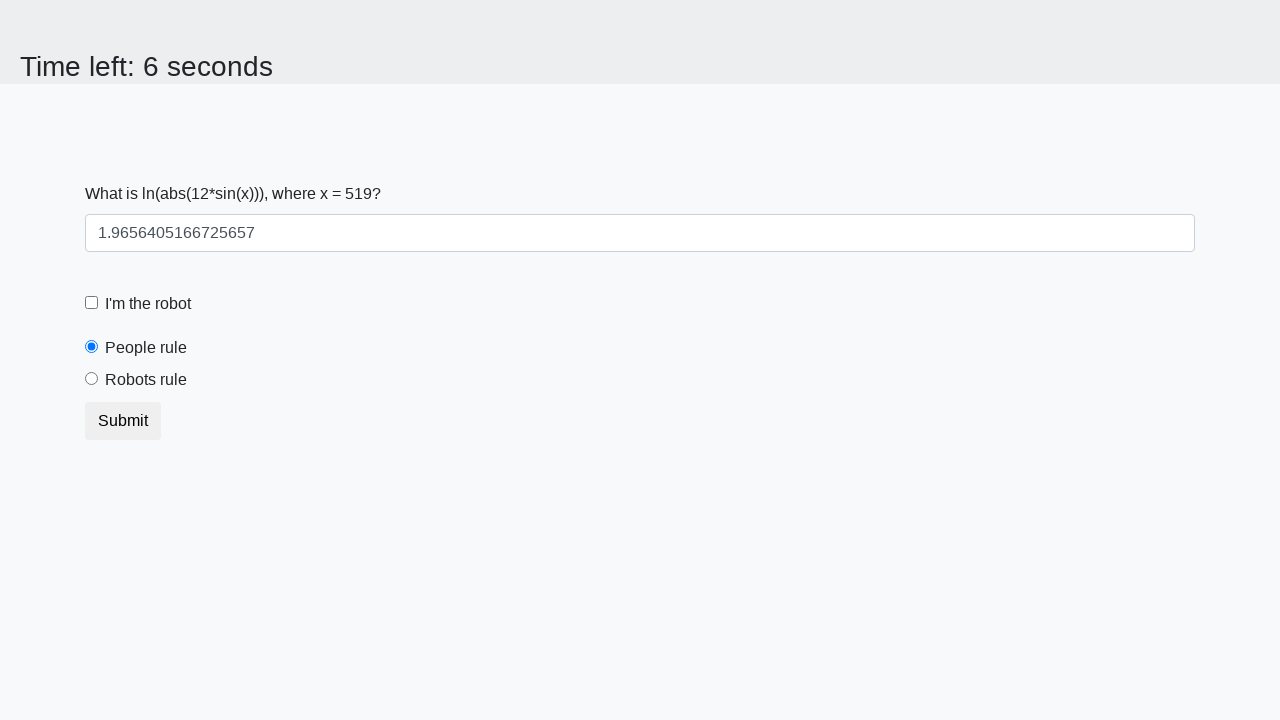

Checked the robot checkbox at (148, 304) on label[for="robotCheckbox"]
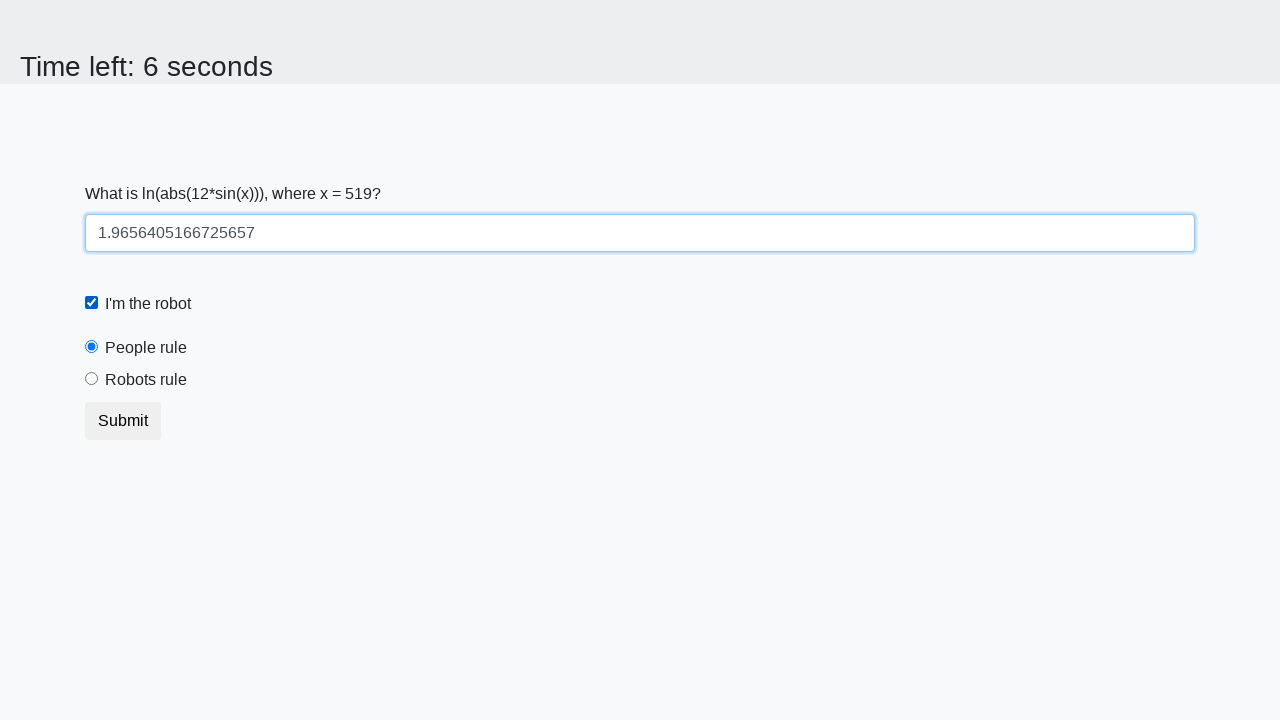

Selected the robots rule radio button at (146, 380) on label[for="robotsRule"]
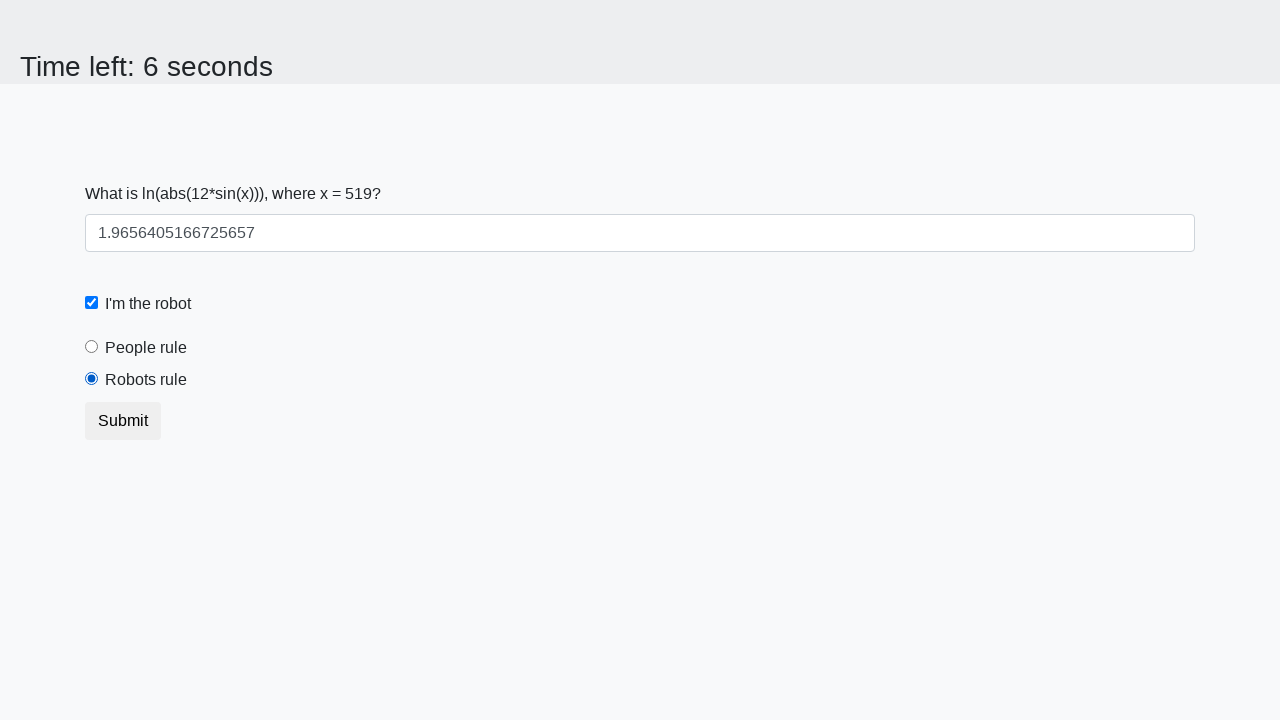

Clicked submit button to submit the form at (123, 421) on button.btn-default
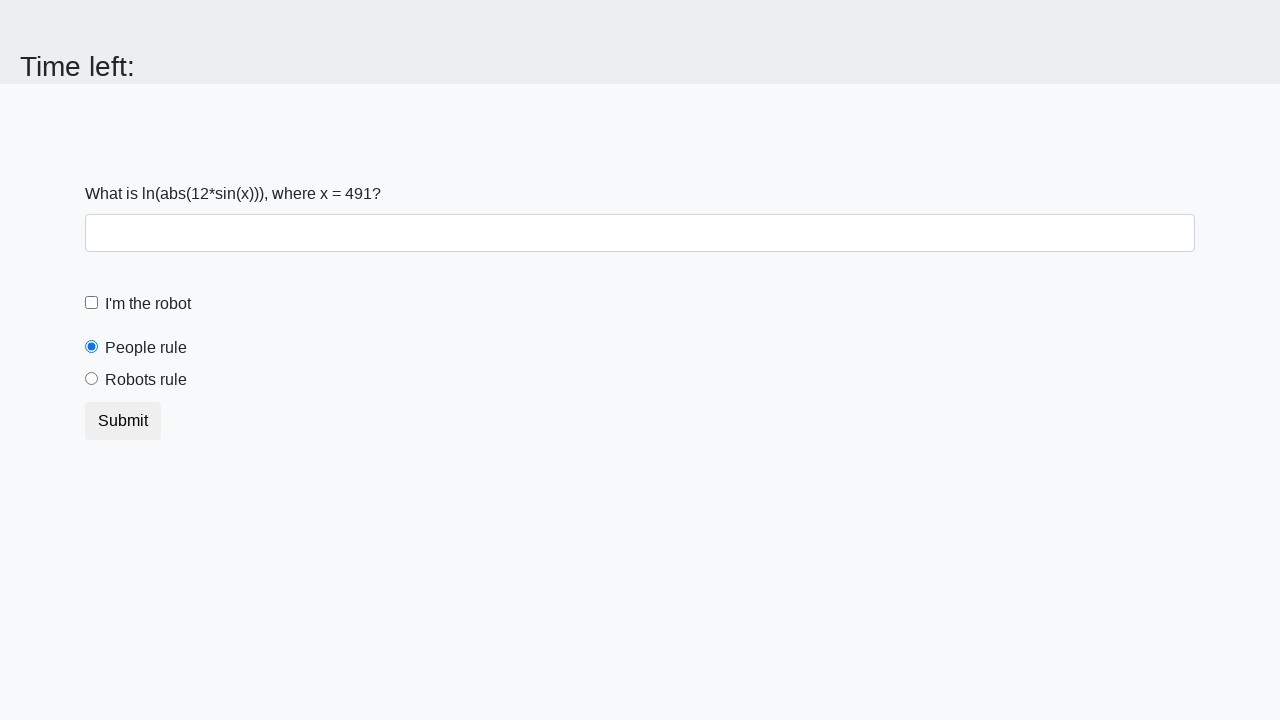

Waited 2 seconds for result to be visible
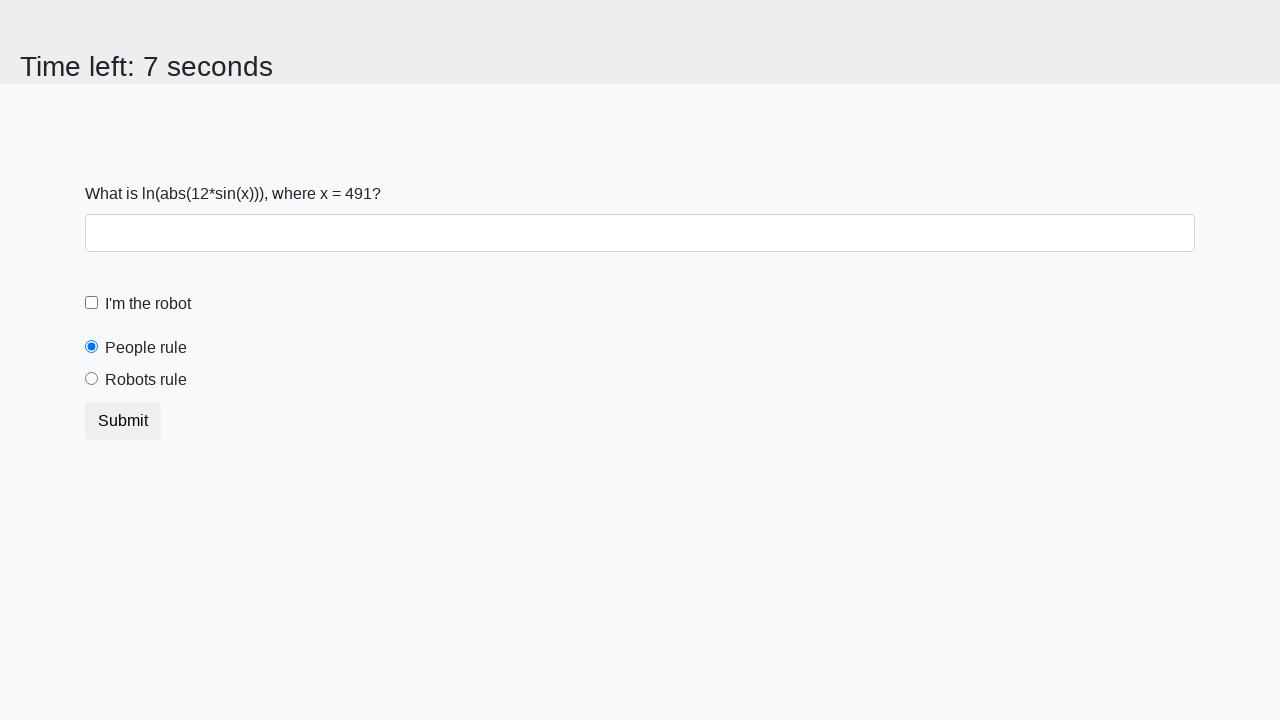

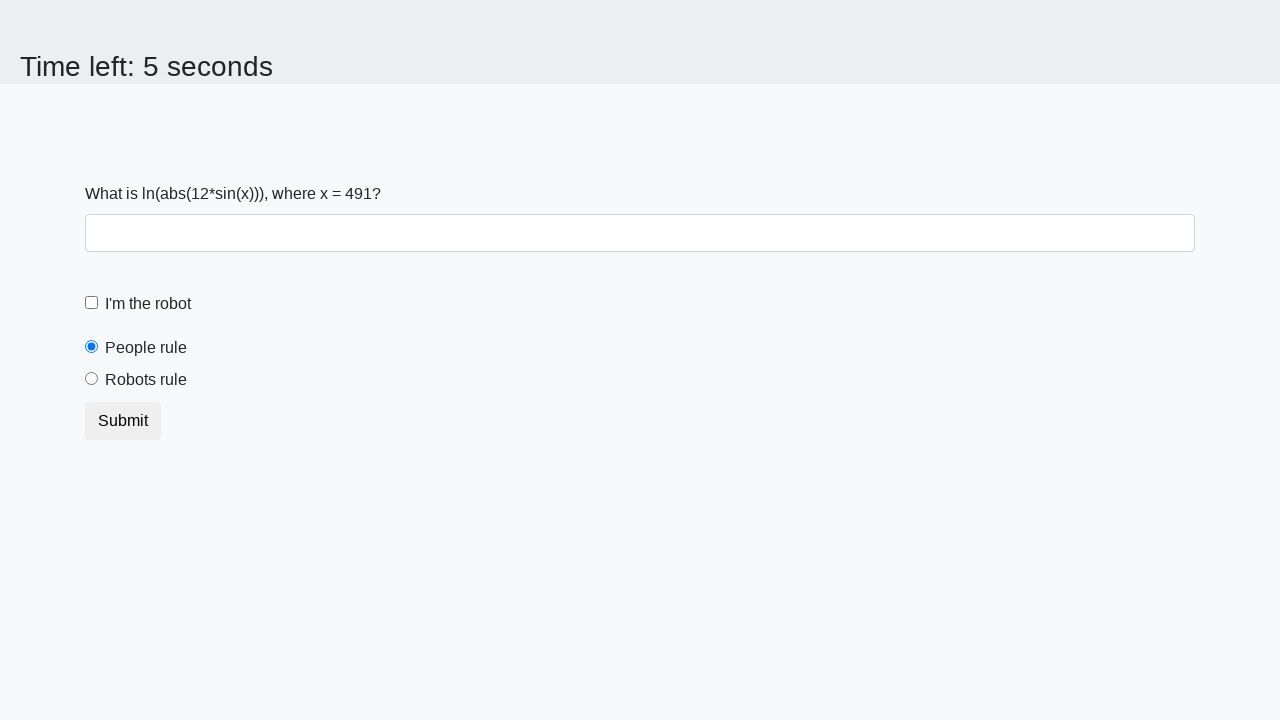